Tests alert dialog interaction by clicking on action dialog button, then OK button, and accepting the alert message

Starting URL: https://www.jqueryscript.net/demo/bootstrap-alert-box/

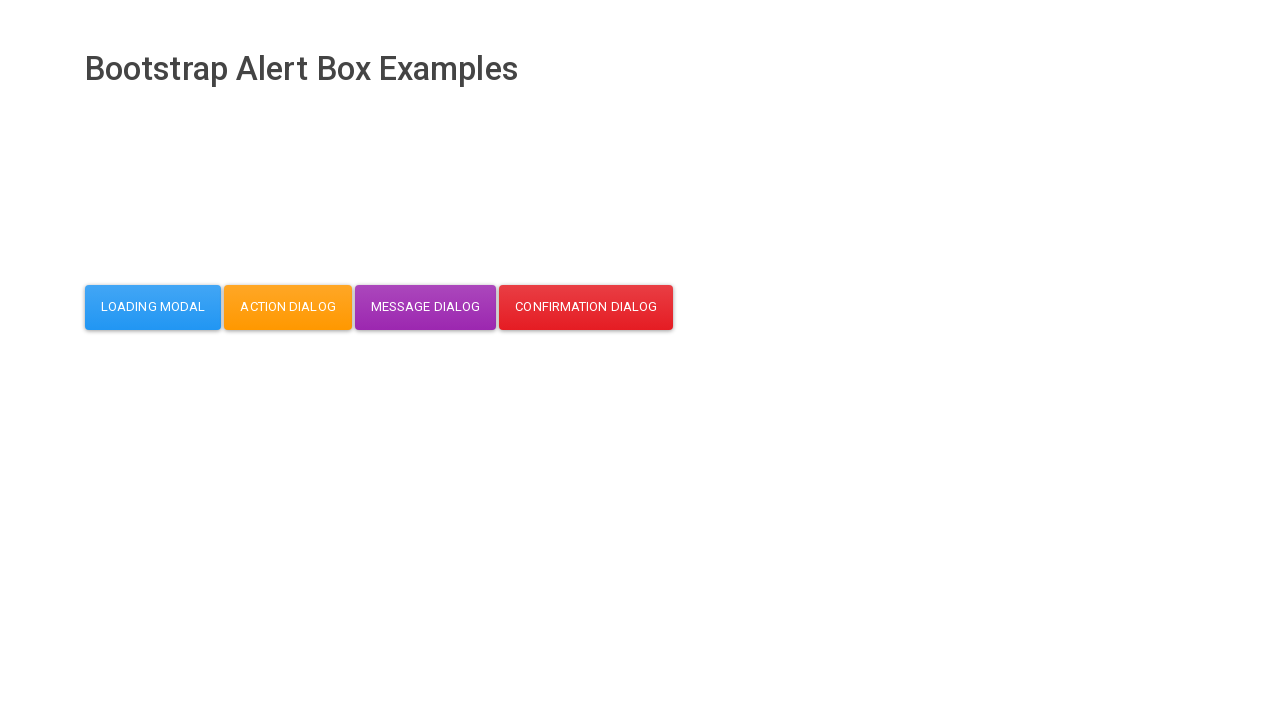

Waited for action dialog button to be visible
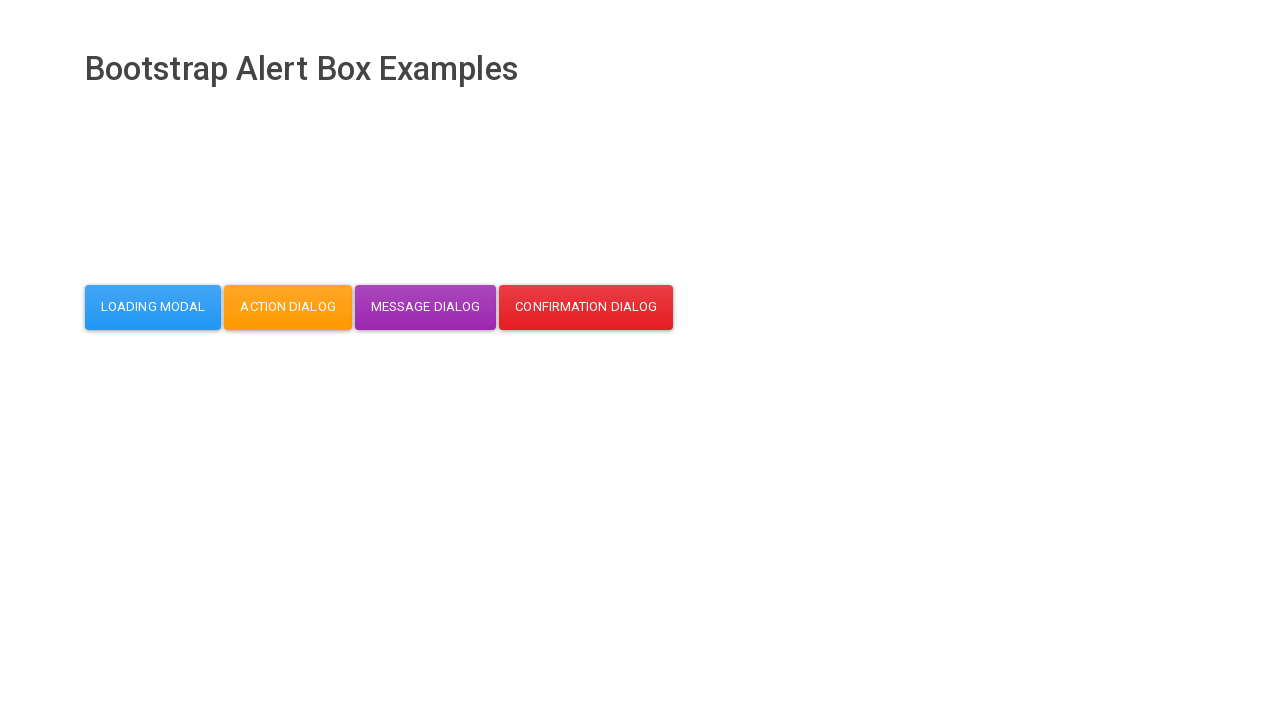

Clicked action dialog button at (288, 307) on #action
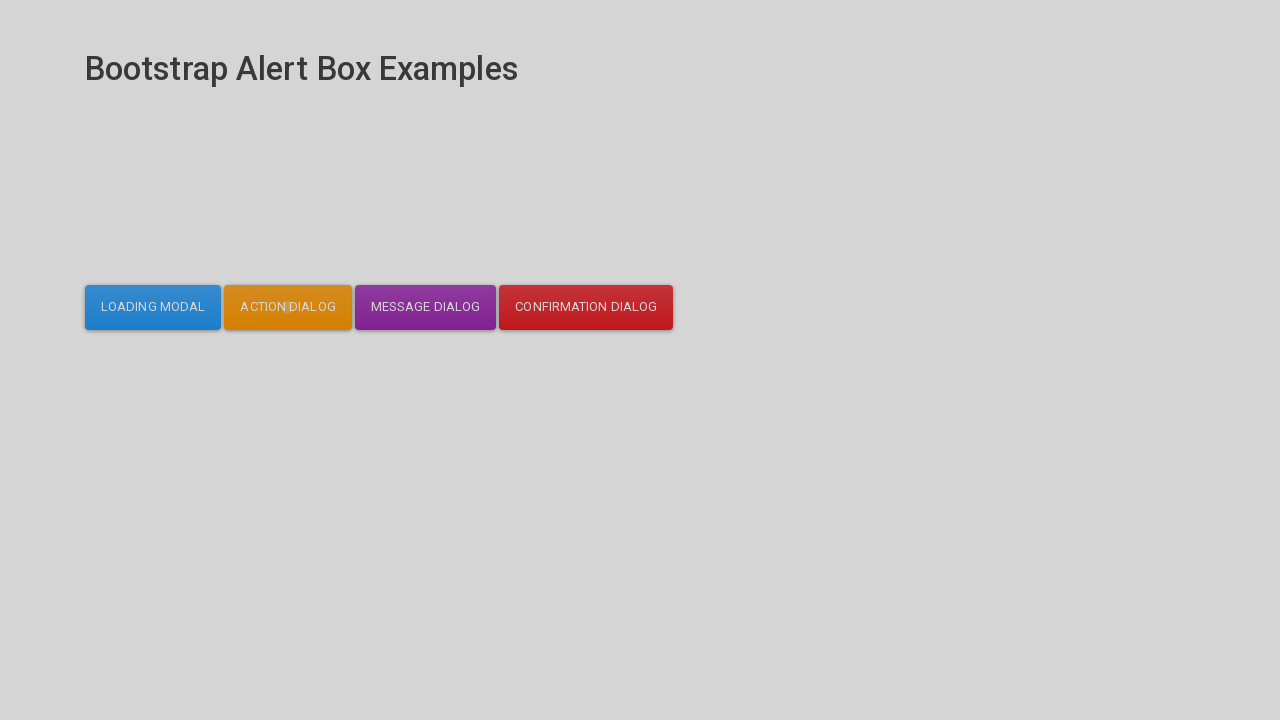

Waited for OK button in dialog to be visible
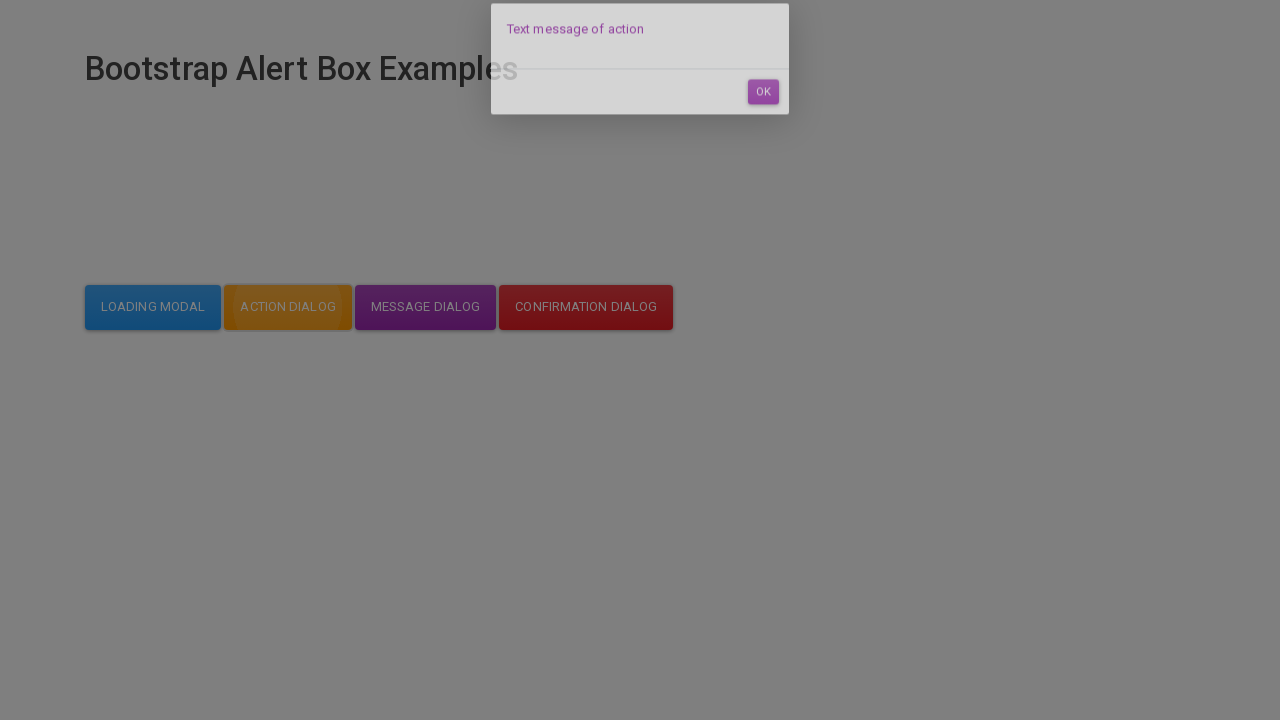

Clicked OK button in dialog at (763, 117) on #dialog-mycodemyway-action
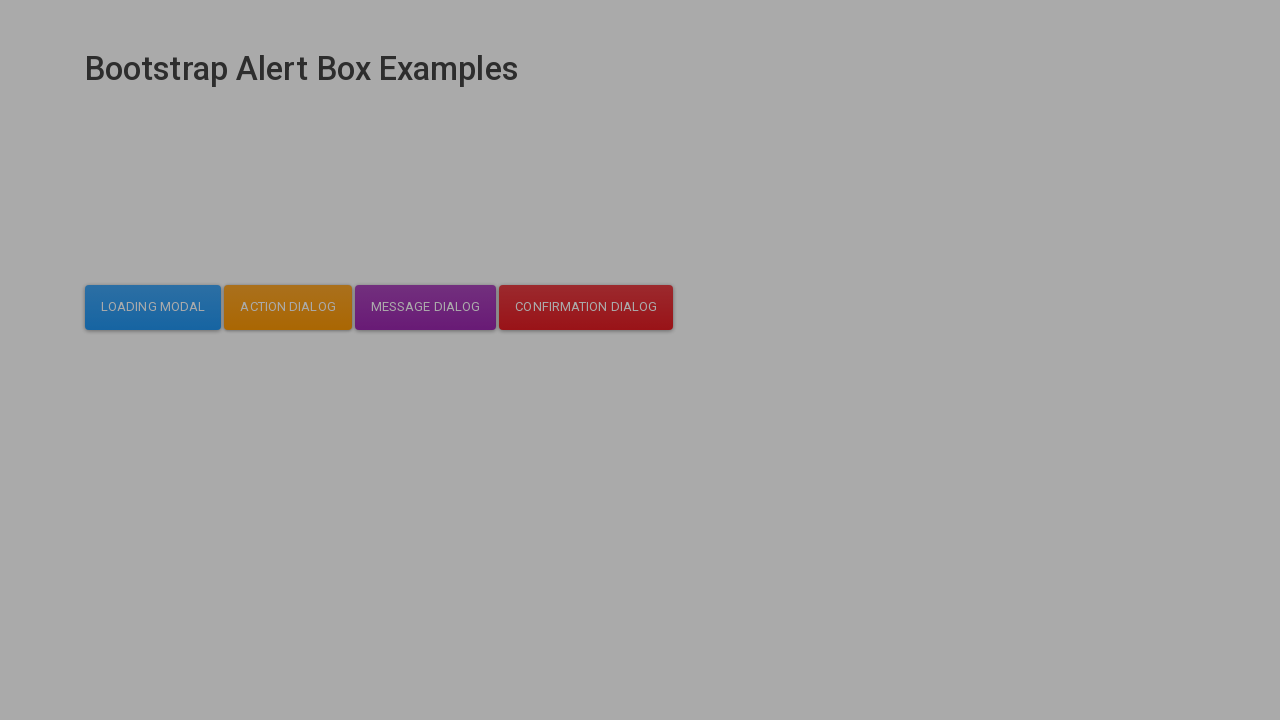

Set up handler to accept alert dialog
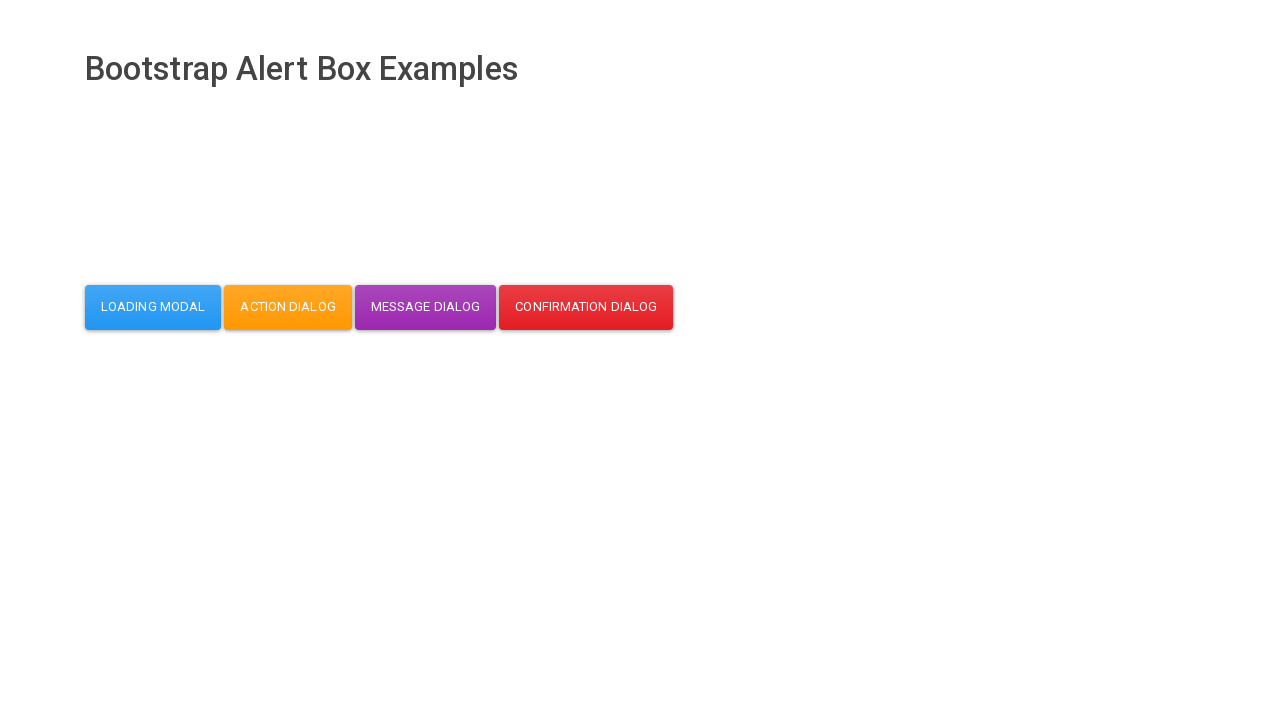

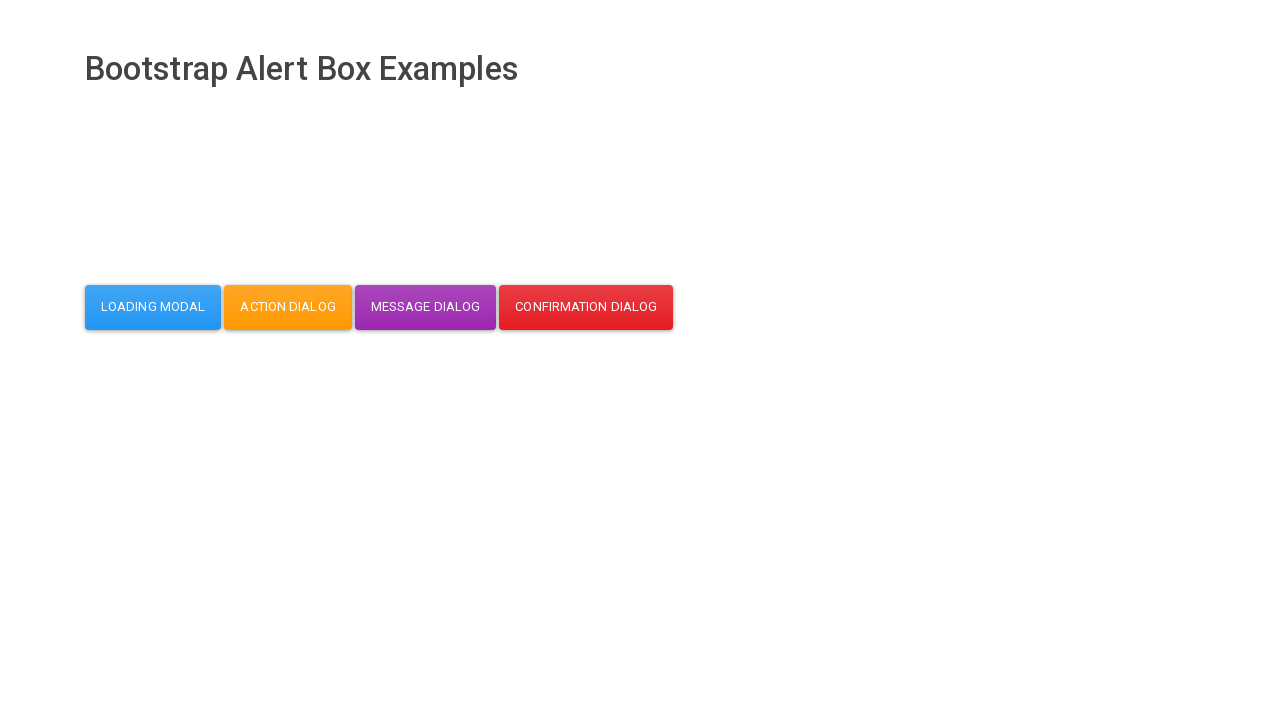